Tests form validation by filling out the form with an intentionally incorrect answer (-1) for the math problem and verifying that the numbers change after submission

Starting URL: https://www.ultimateqa.com/filling-out-forms/

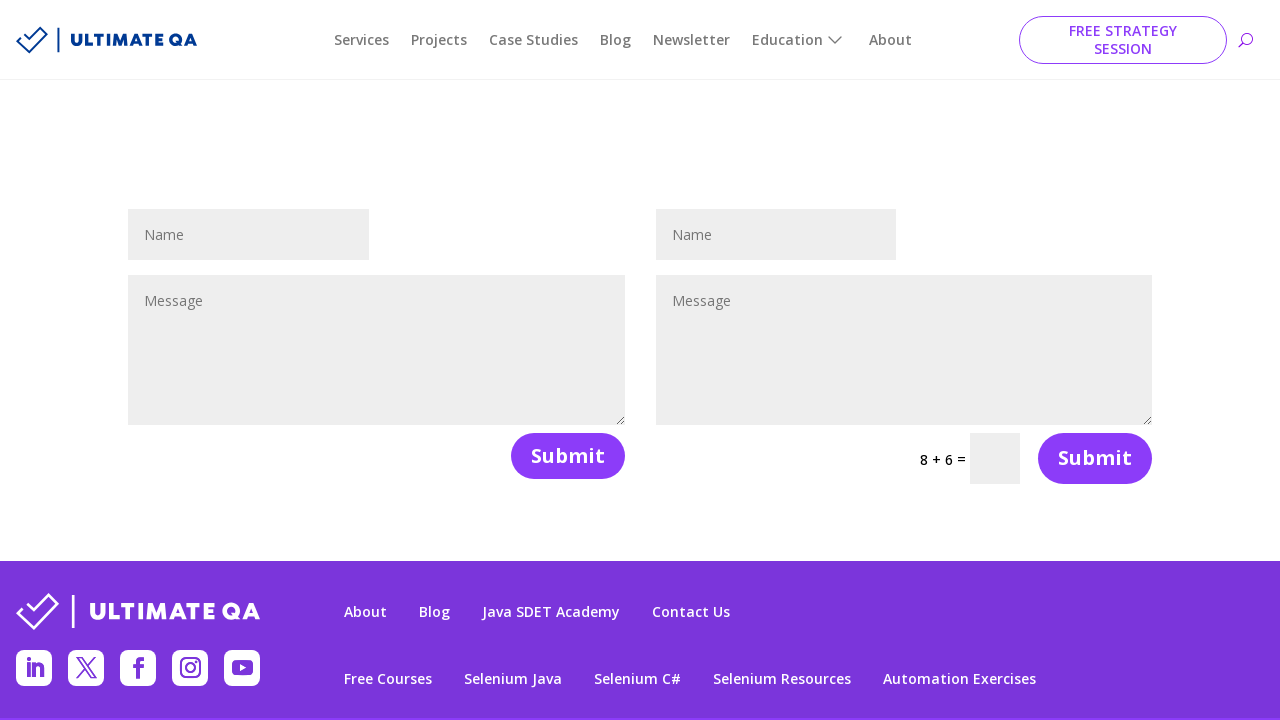

Filled name field with 'John Doe' on #et_pb_contact_name_1
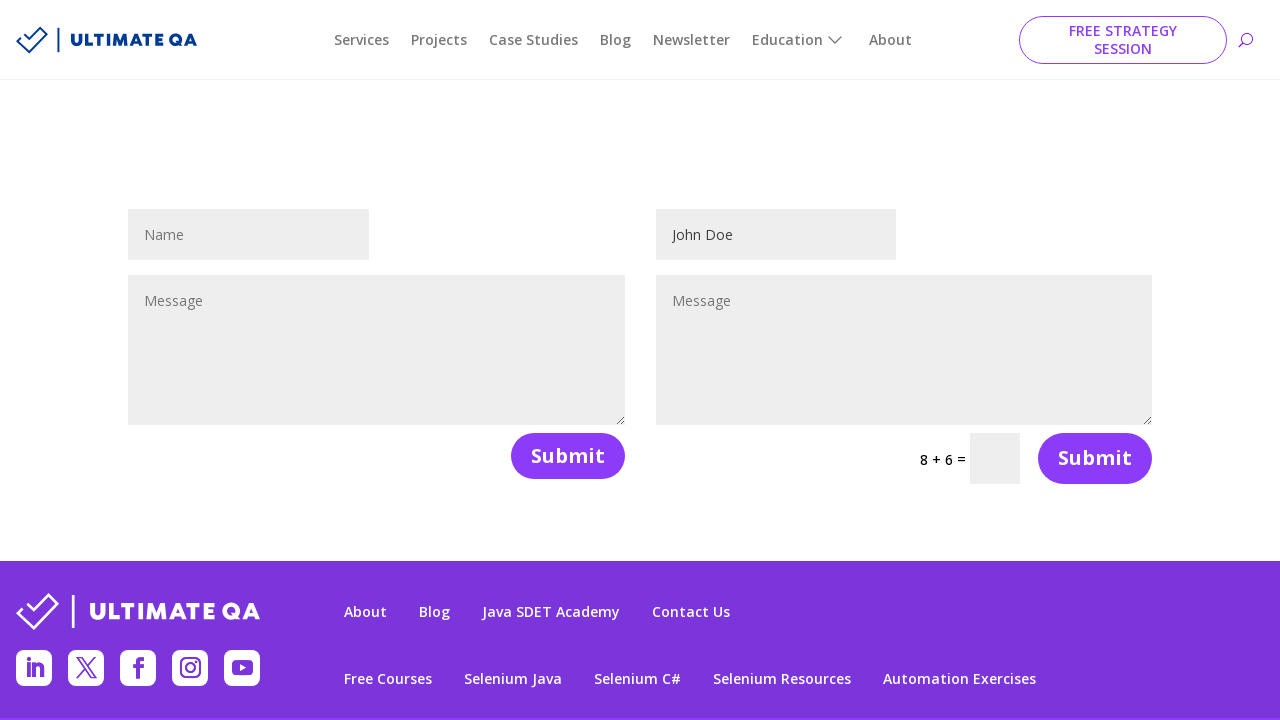

Filled message field with 'This is a test message' on #et_pb_contact_message_1
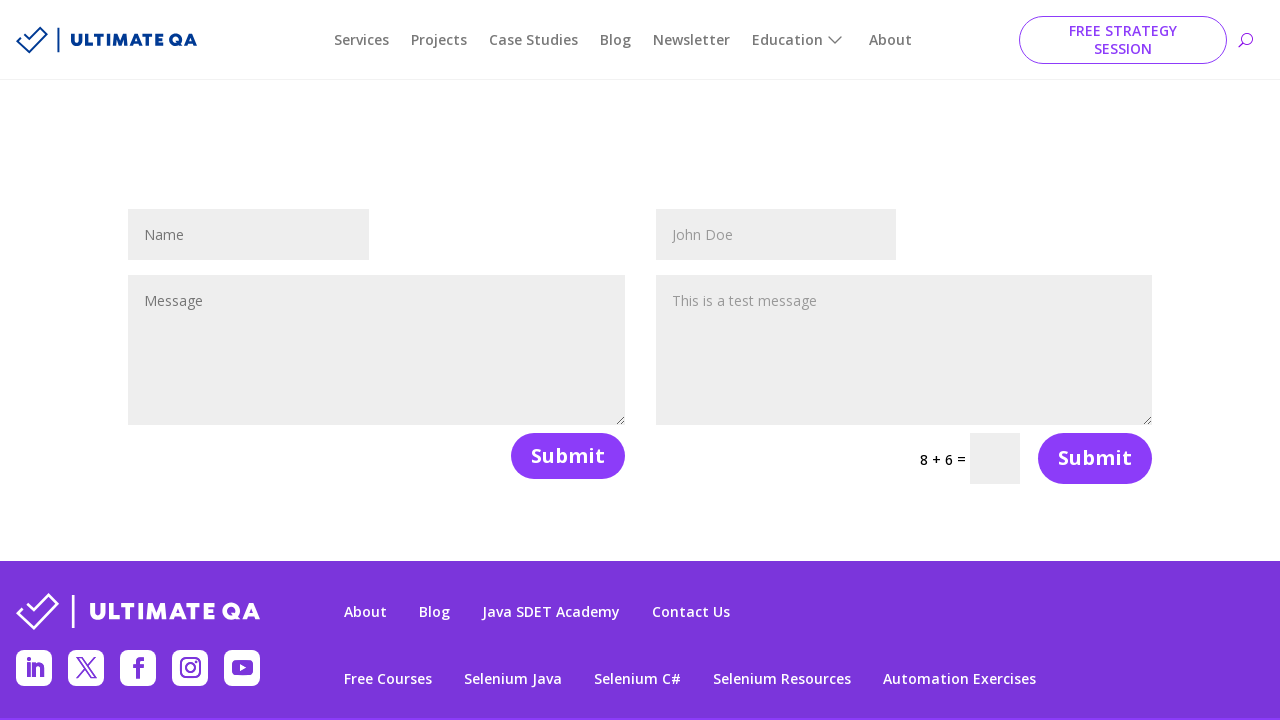

Filled captcha field with intentionally incorrect answer '-1' on input[name='et_pb_contact_captcha_1']
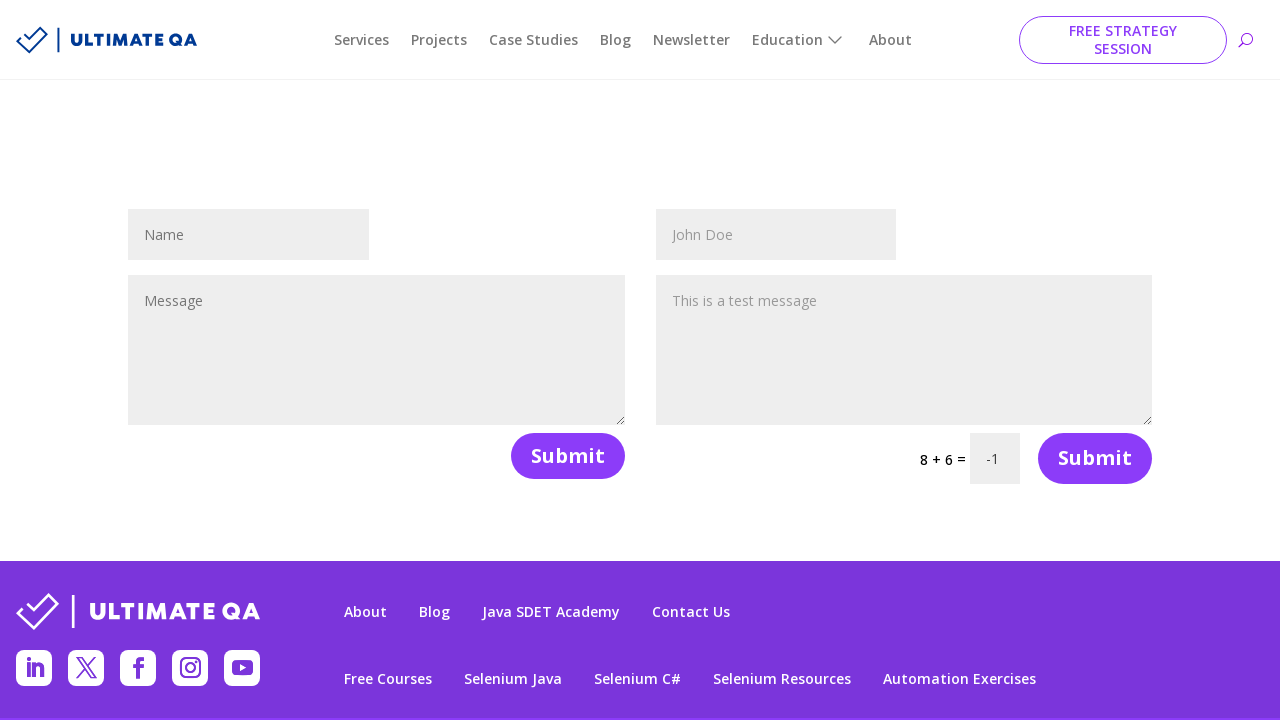

Clicked form submit button at (1095, 458) on #et_pb_contact_form_1 button[type='submit']
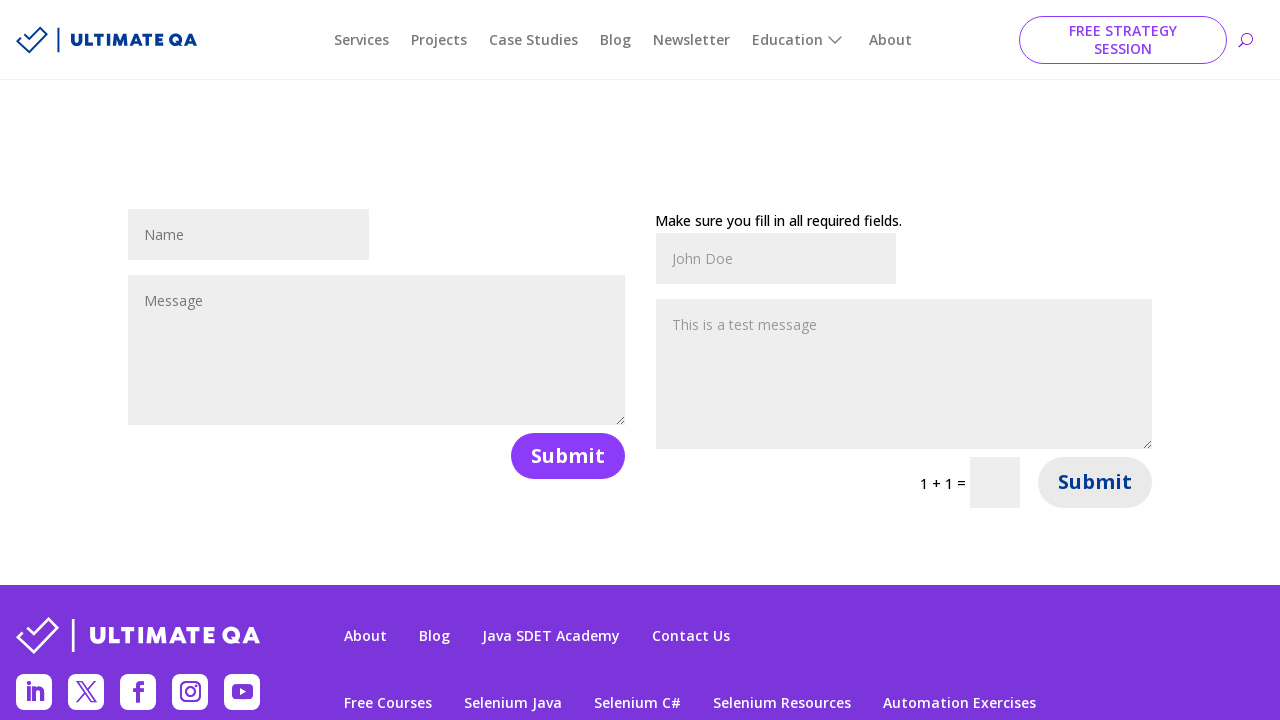

Waited 1000ms for form processing
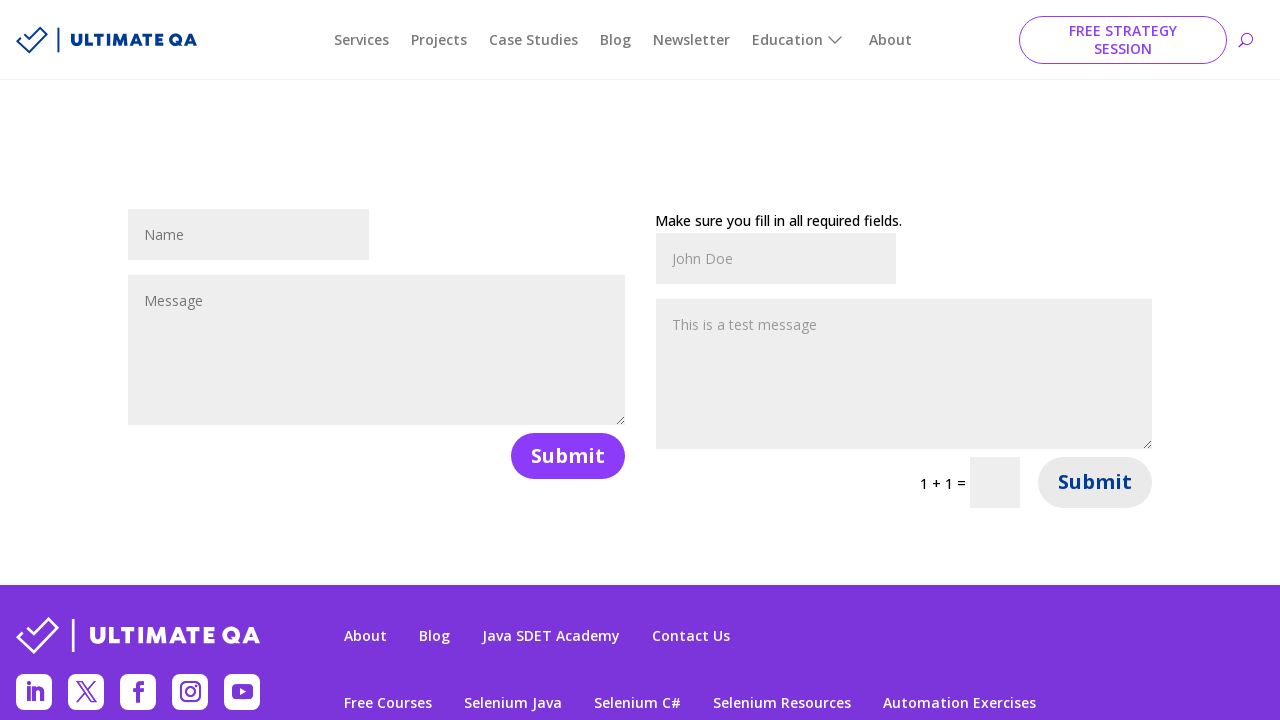

Form reloaded with new captcha numbers after incorrect answer submission
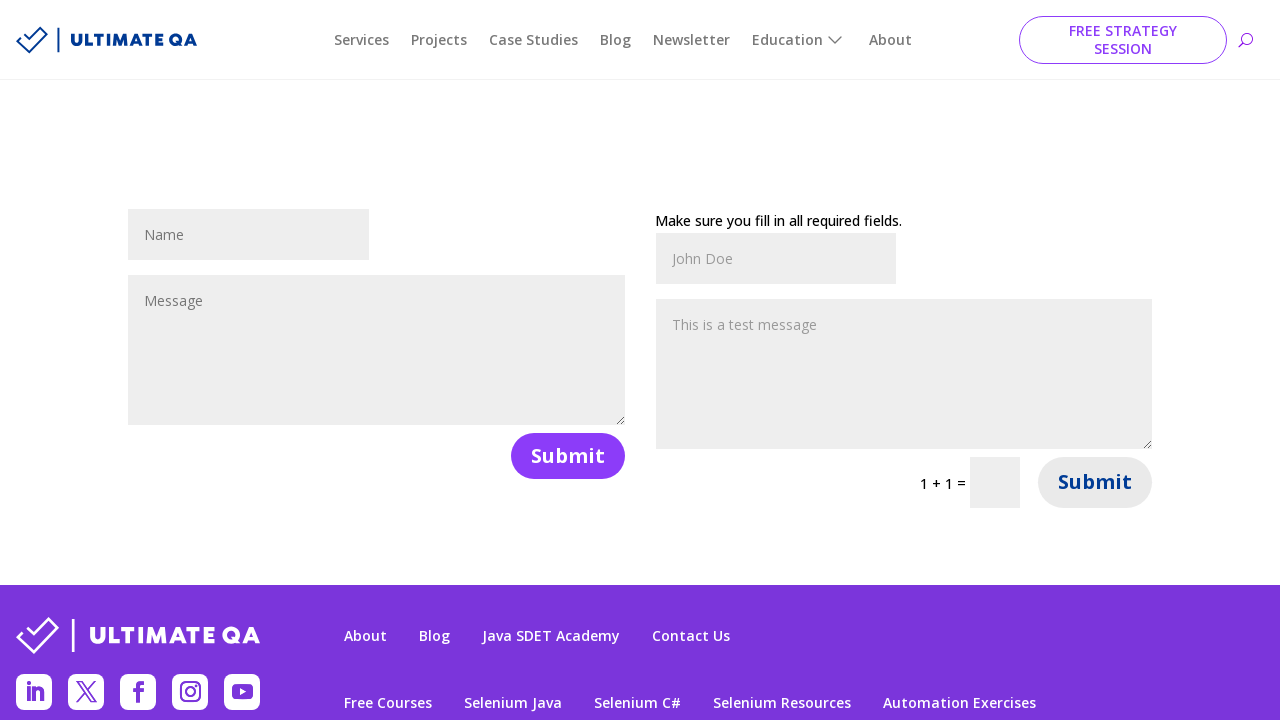

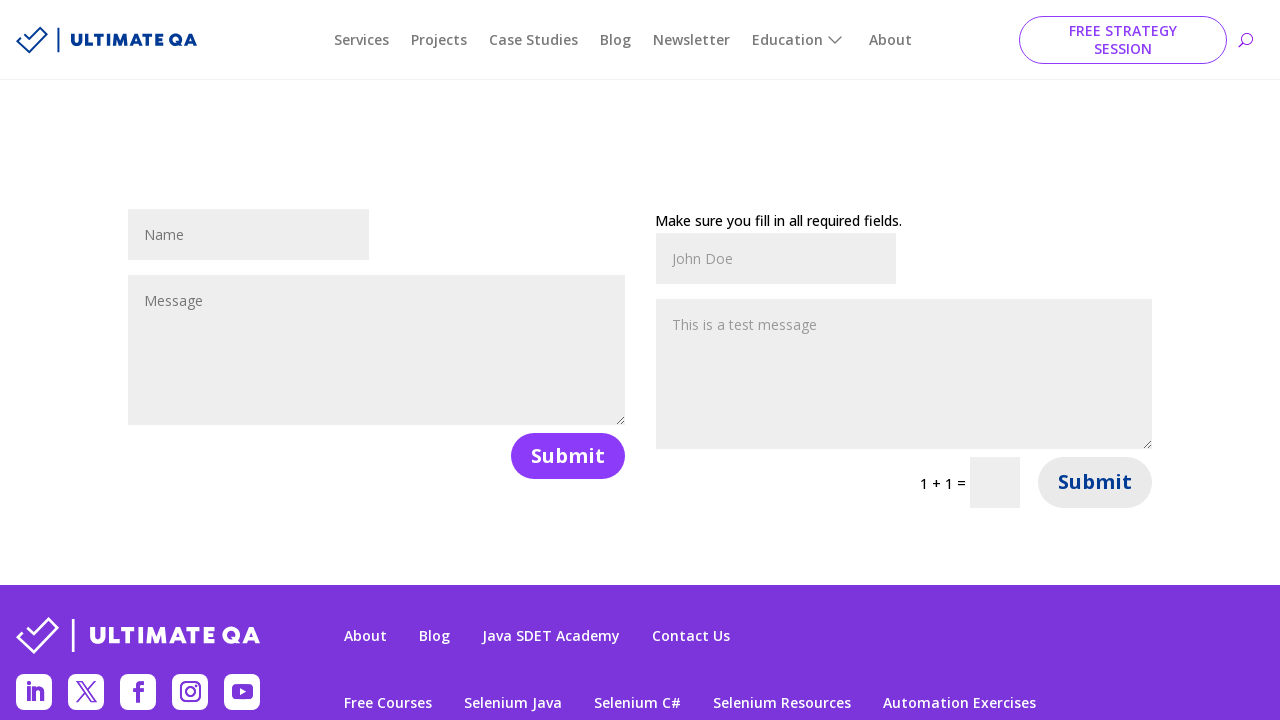